Navigates to UK Parliament Live TV search results page, scrolls down to load all dynamically loaded video results, and verifies that video session items are displayed.

Starting URL: https://www.parliamentlive.tv/Search?Keywords=&Member=&MemberId=&House=Commons&Business=Chamber&Start=01%2F01%2F2020&End=31%2F01%2F2020

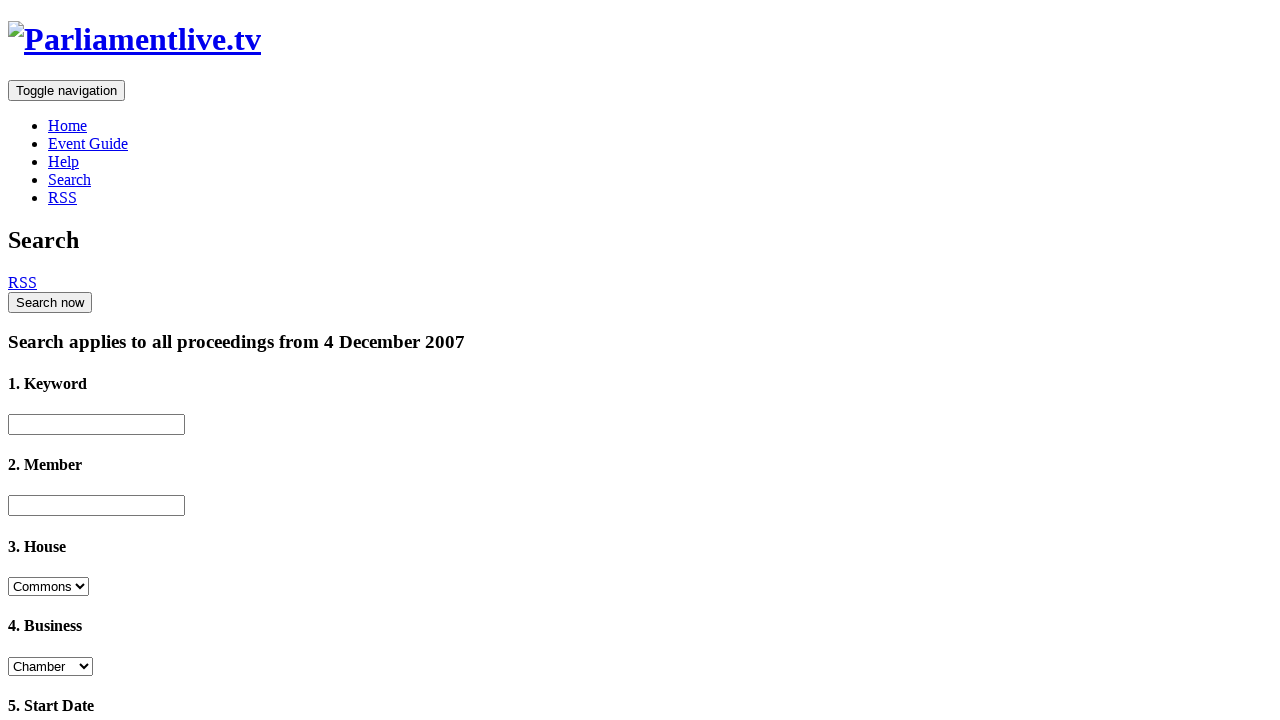

Waited for initial search results to load
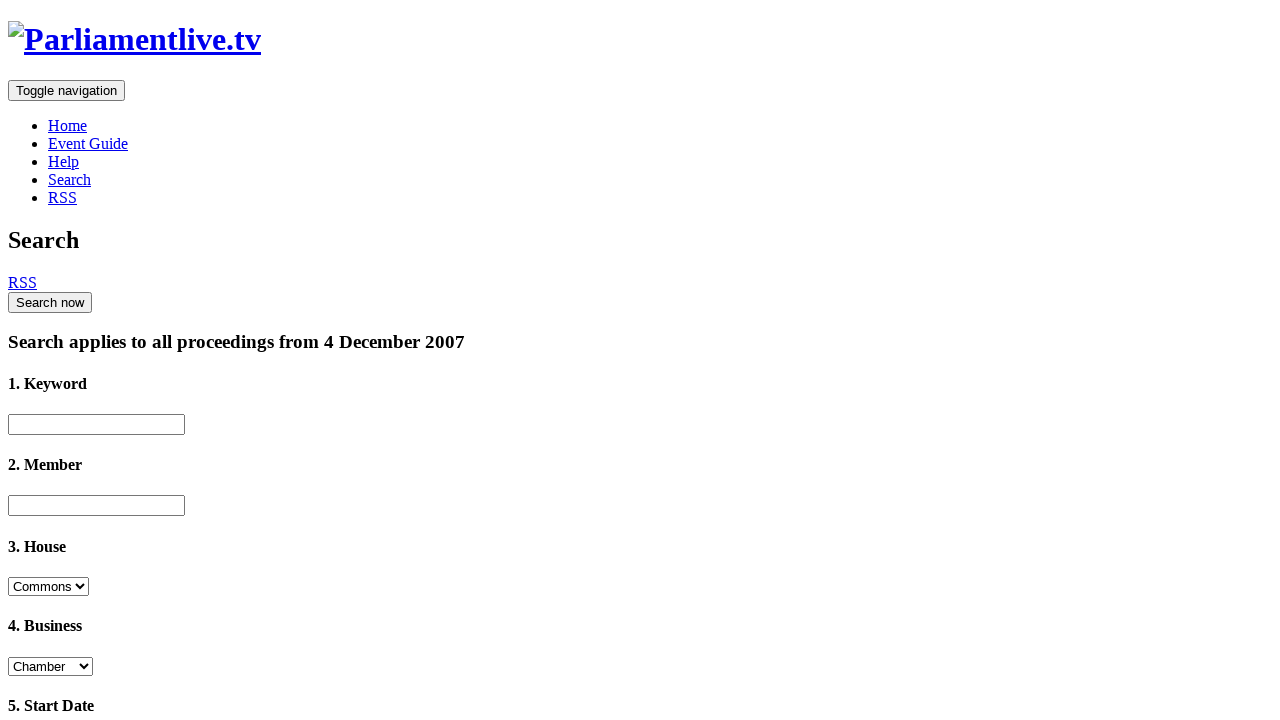

Retrieved initial page scroll height
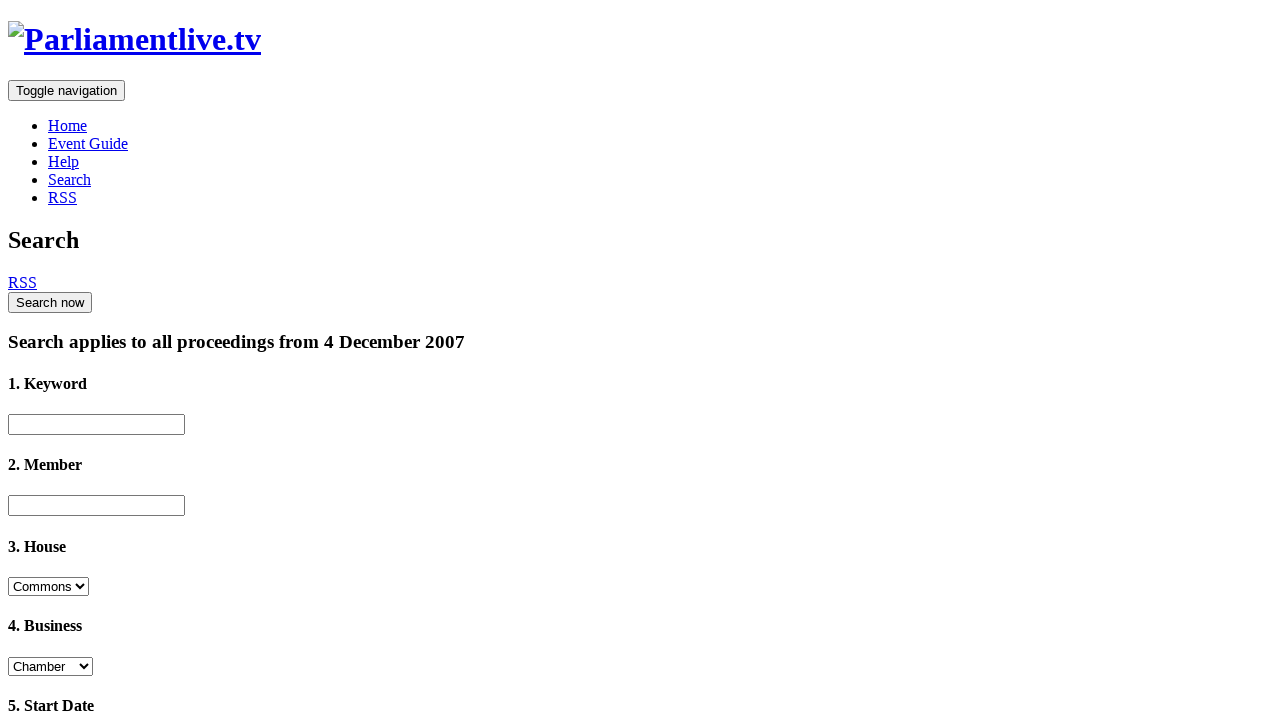

Scrolled to bottom of page to load more results
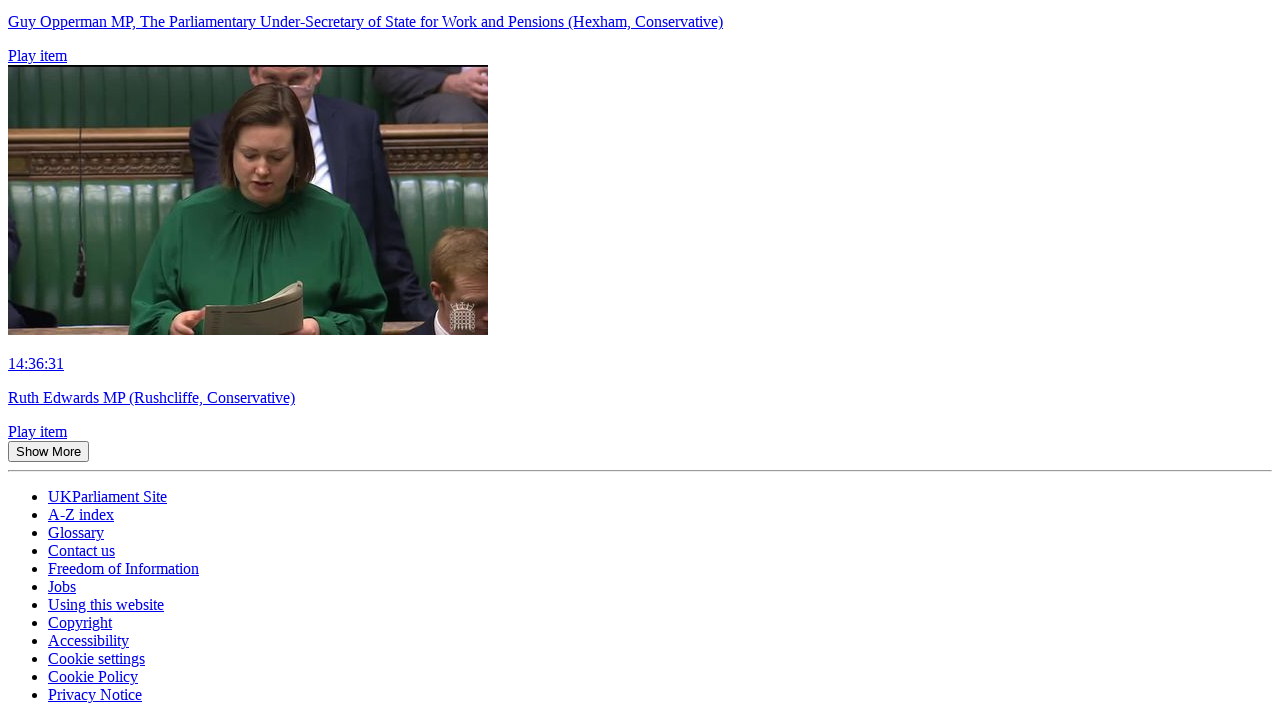

Waited 2 seconds for dynamic content to load
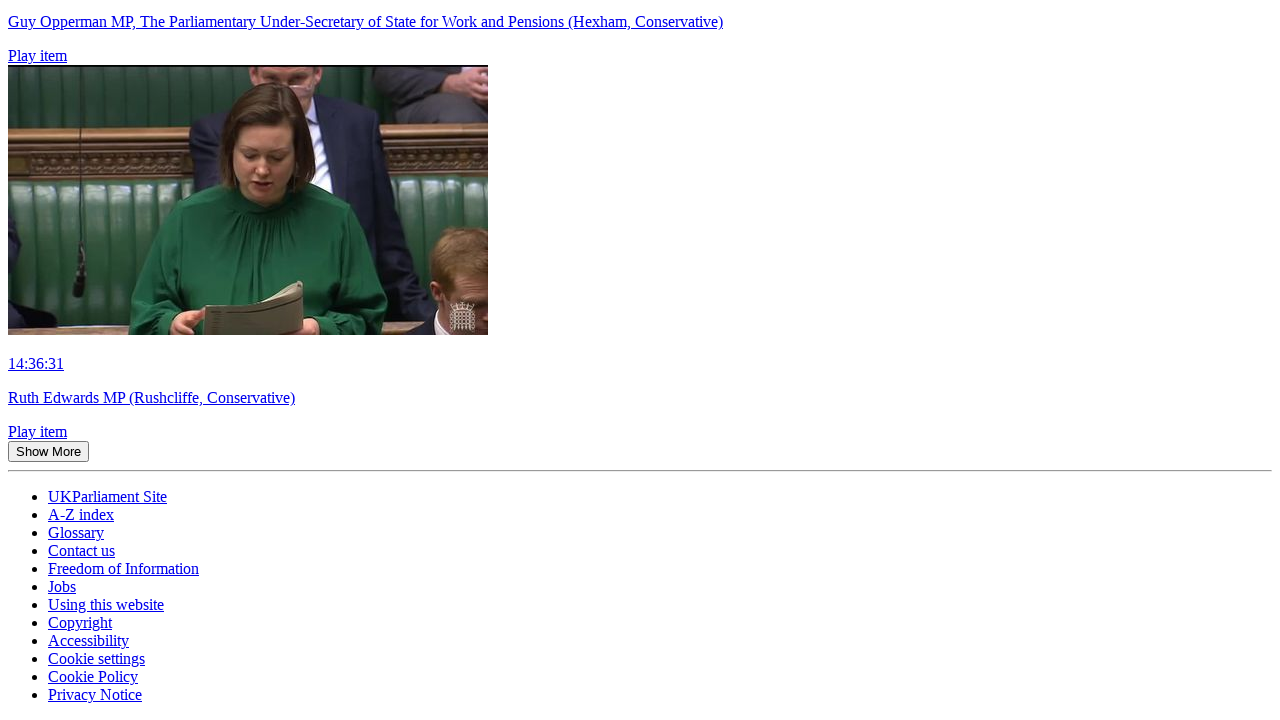

Retrieved updated page scroll height to check for new content
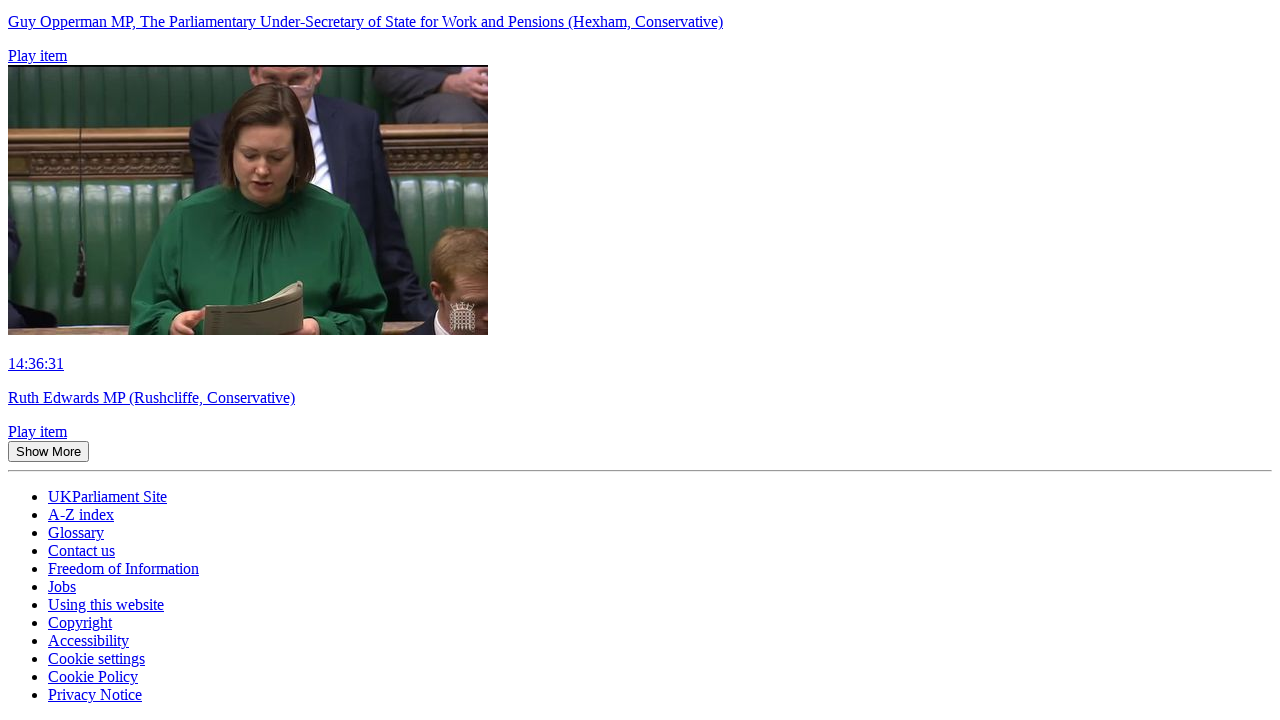

Reached end of dynamically loaded content - no new results loaded
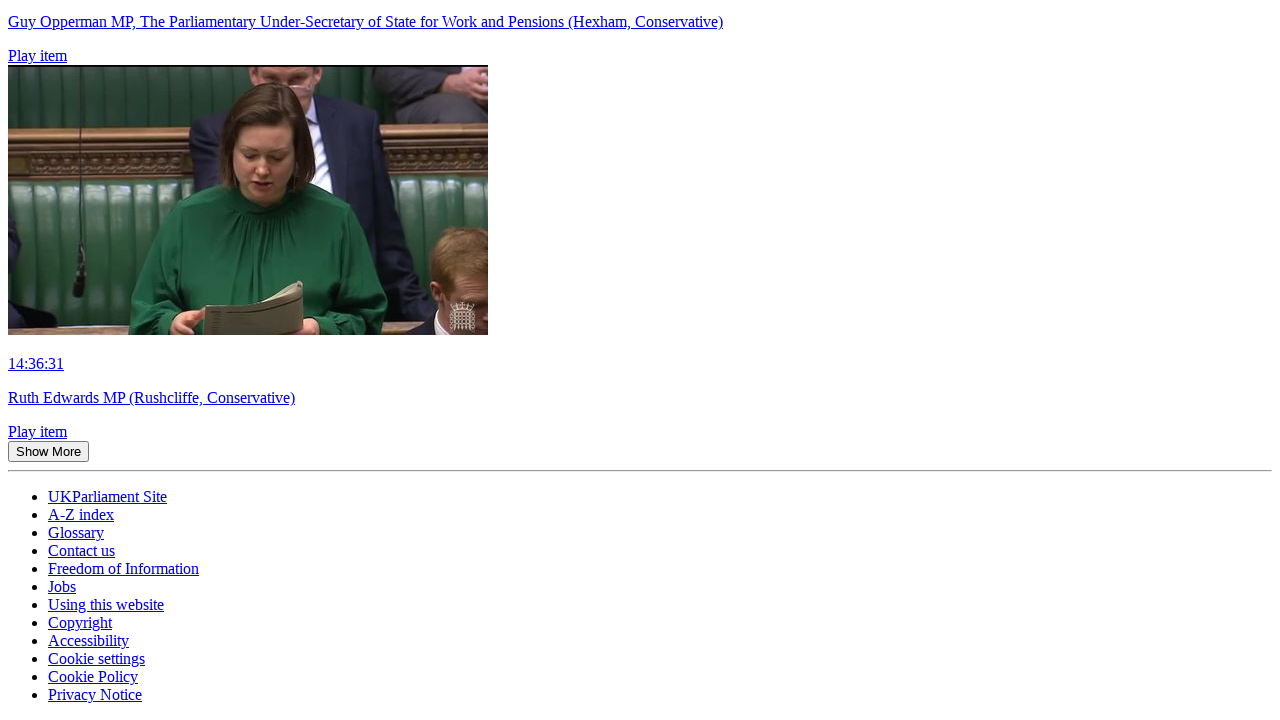

Verified that video session items with search-thumb-inner links are displayed
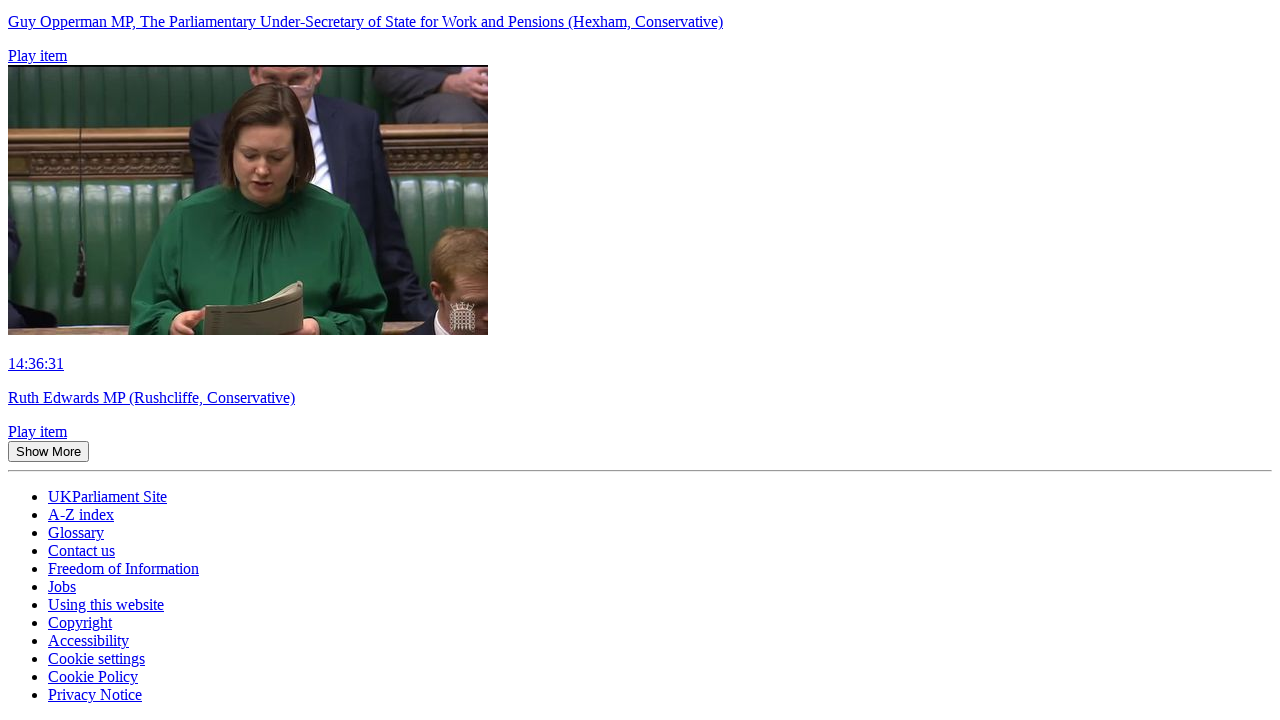

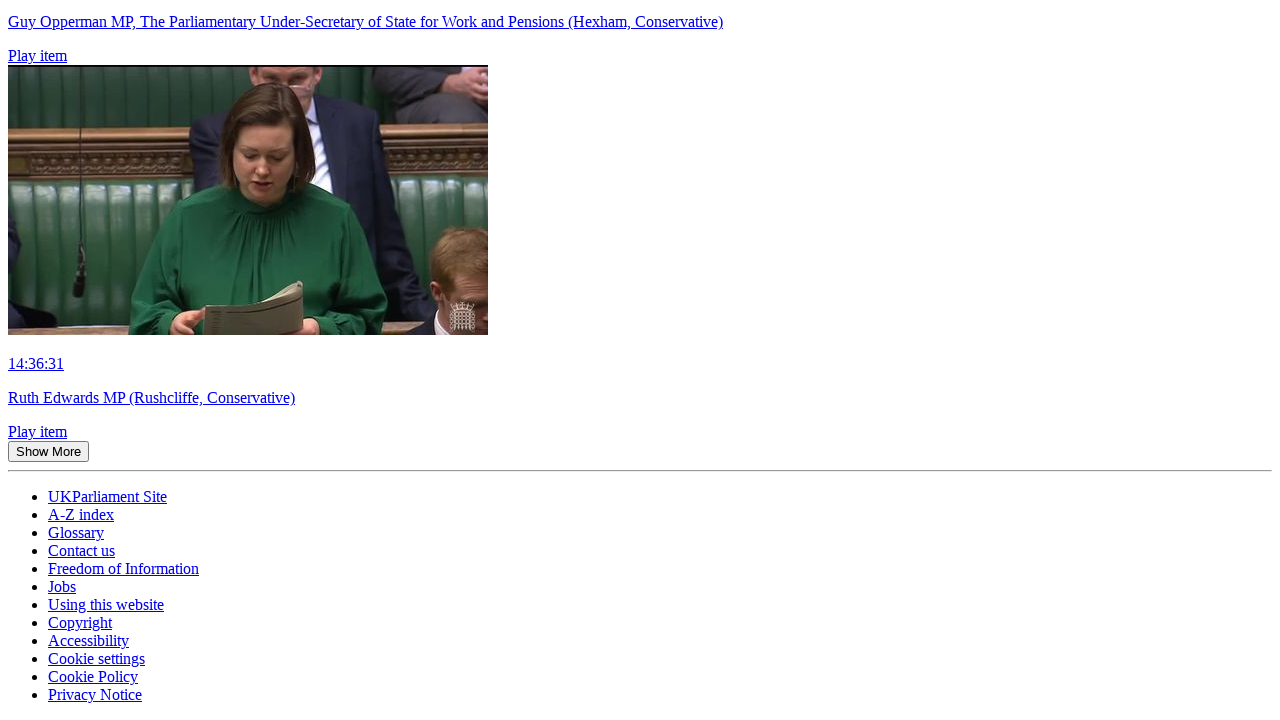